Navigates to the OpenCart demo site and verifies the page loads by checking the title

Starting URL: https://www.naveenautomationlabs.com/opencart/

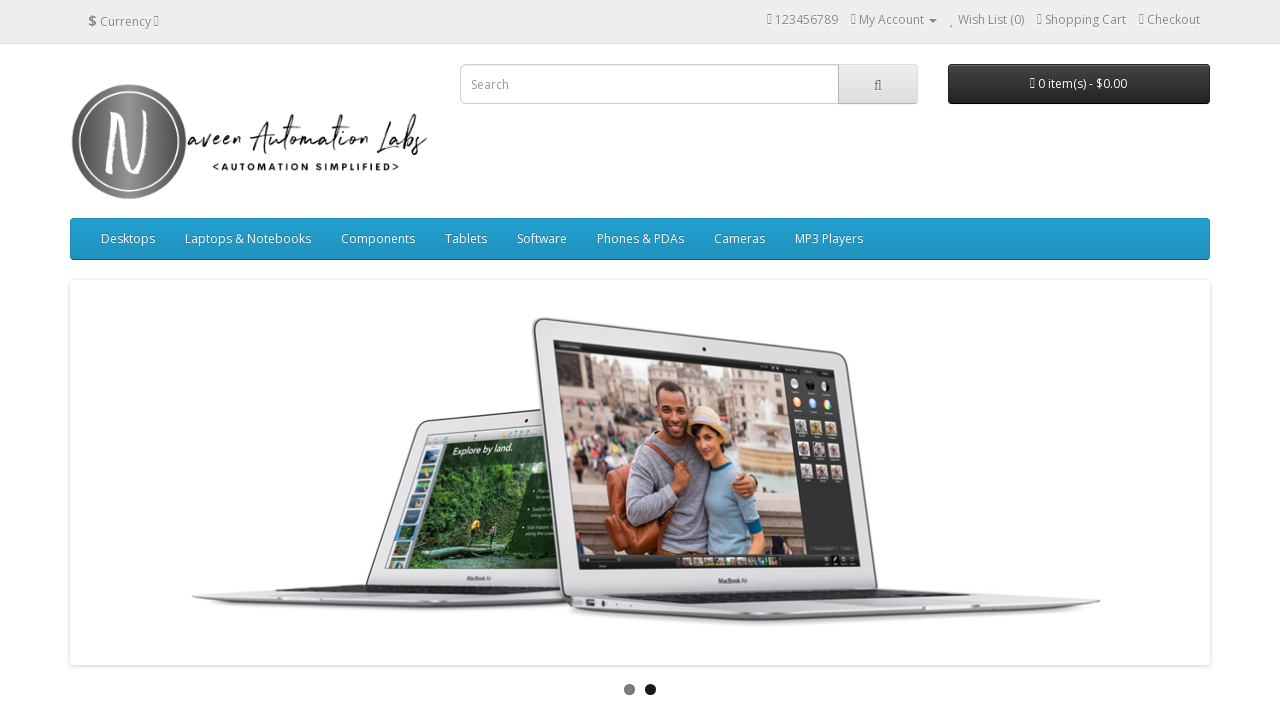

Retrieved page title to verify OpenCart demo site loaded
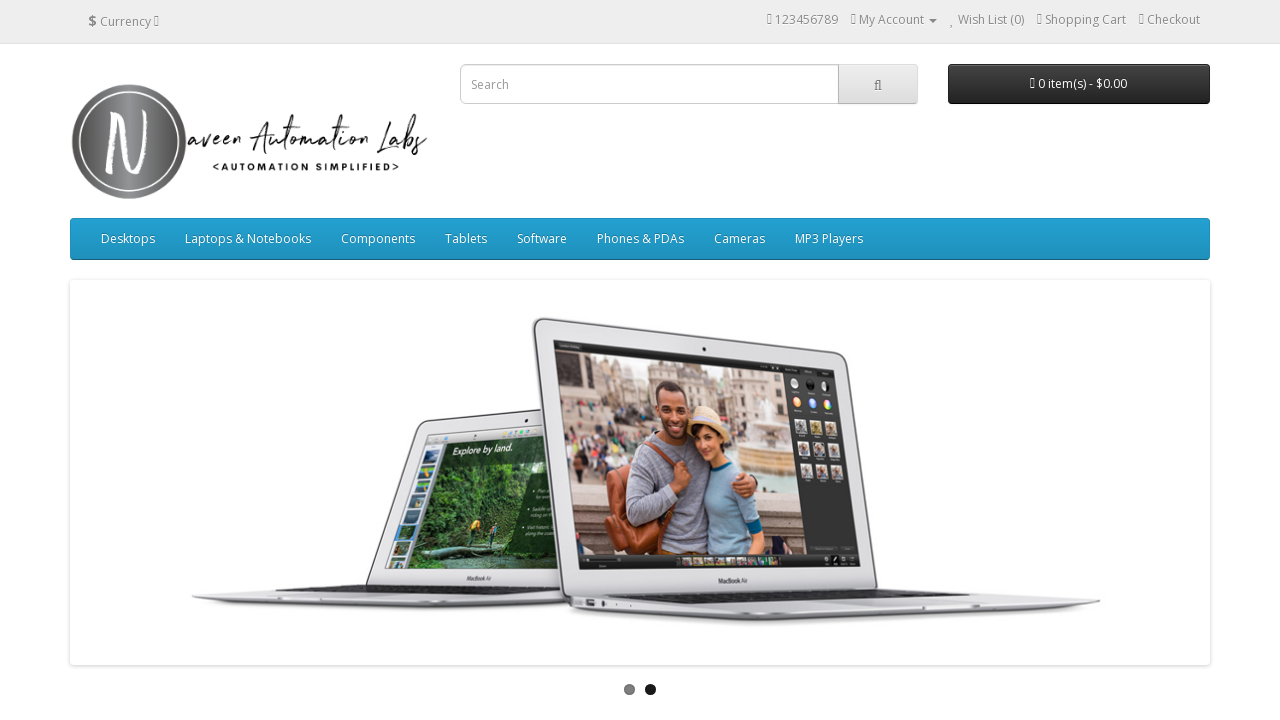

Printed page title
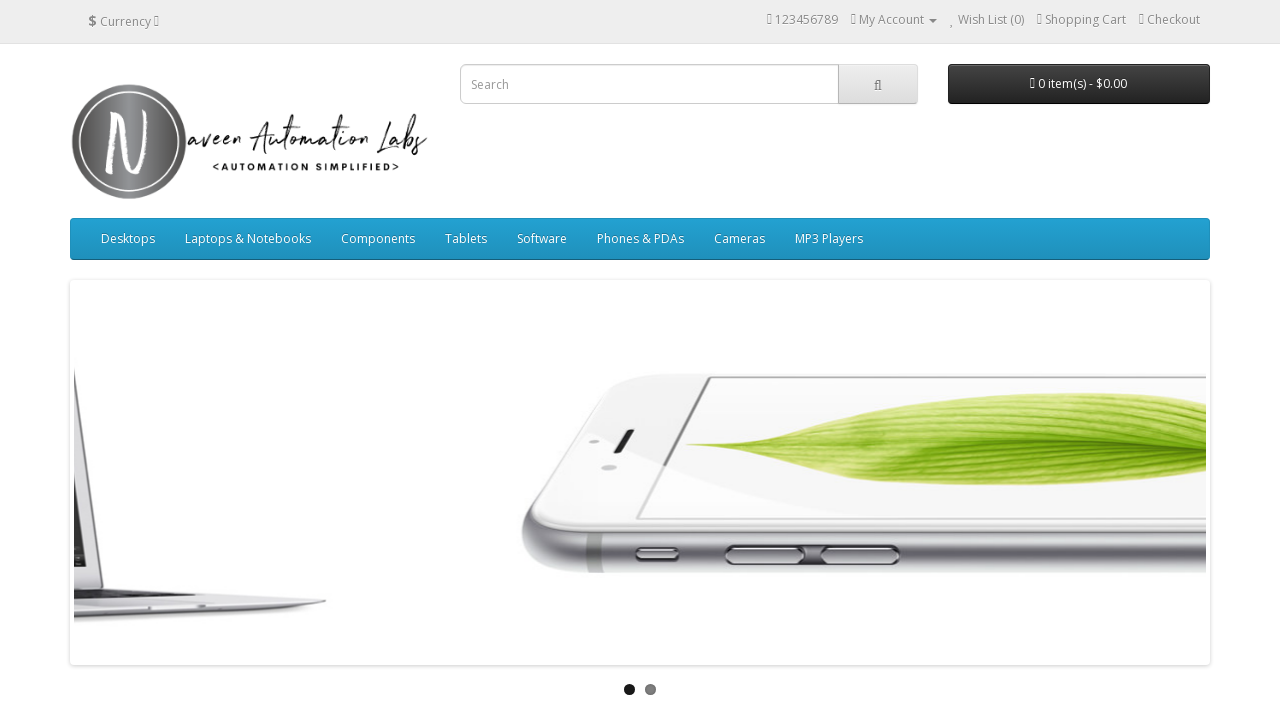

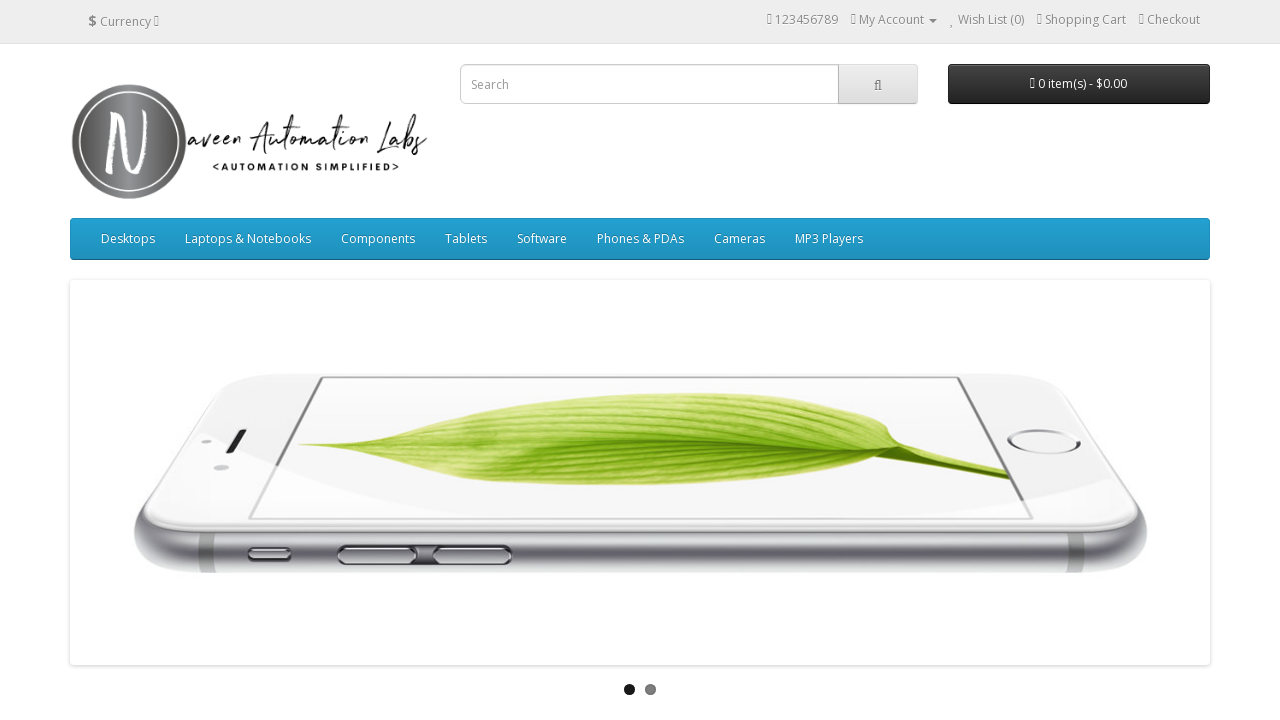